Tests drag and drop functionality on jQuery UI demo page by dragging an element and dropping it onto a target, then refreshing and performing the same action using click-and-hold method

Starting URL: https://jqueryui.com/droppable/

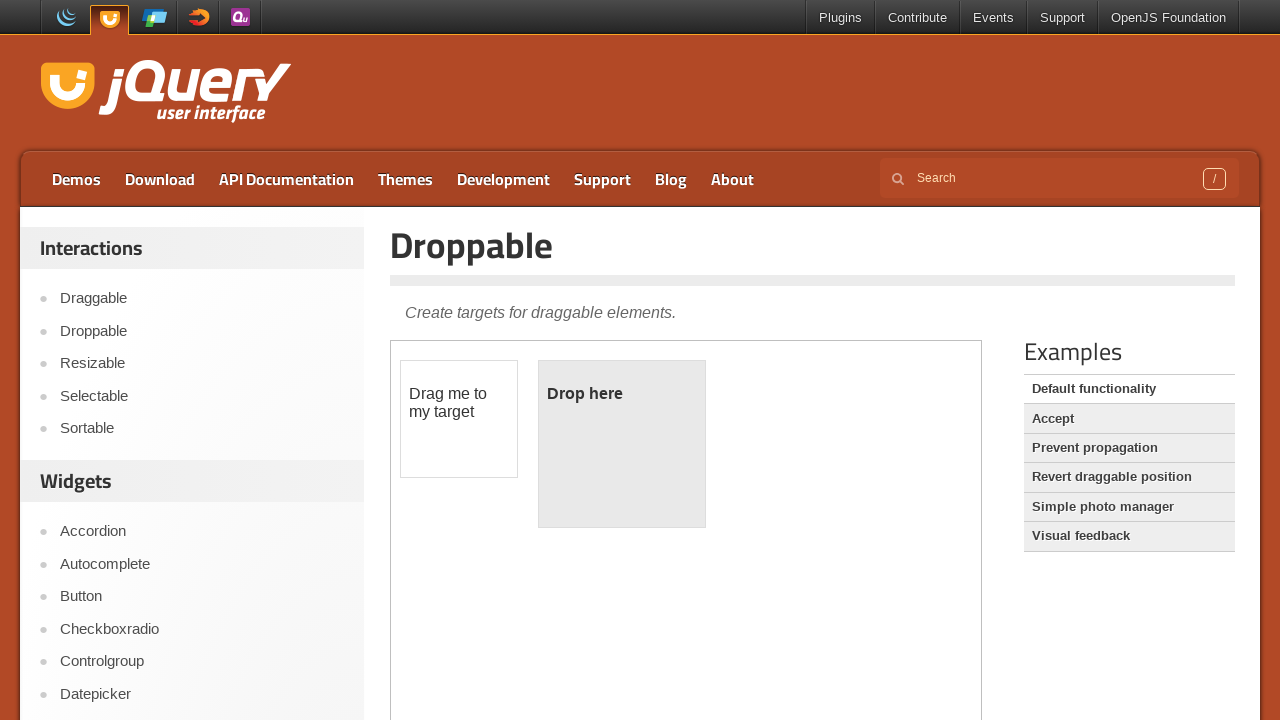

Located the demo iframe
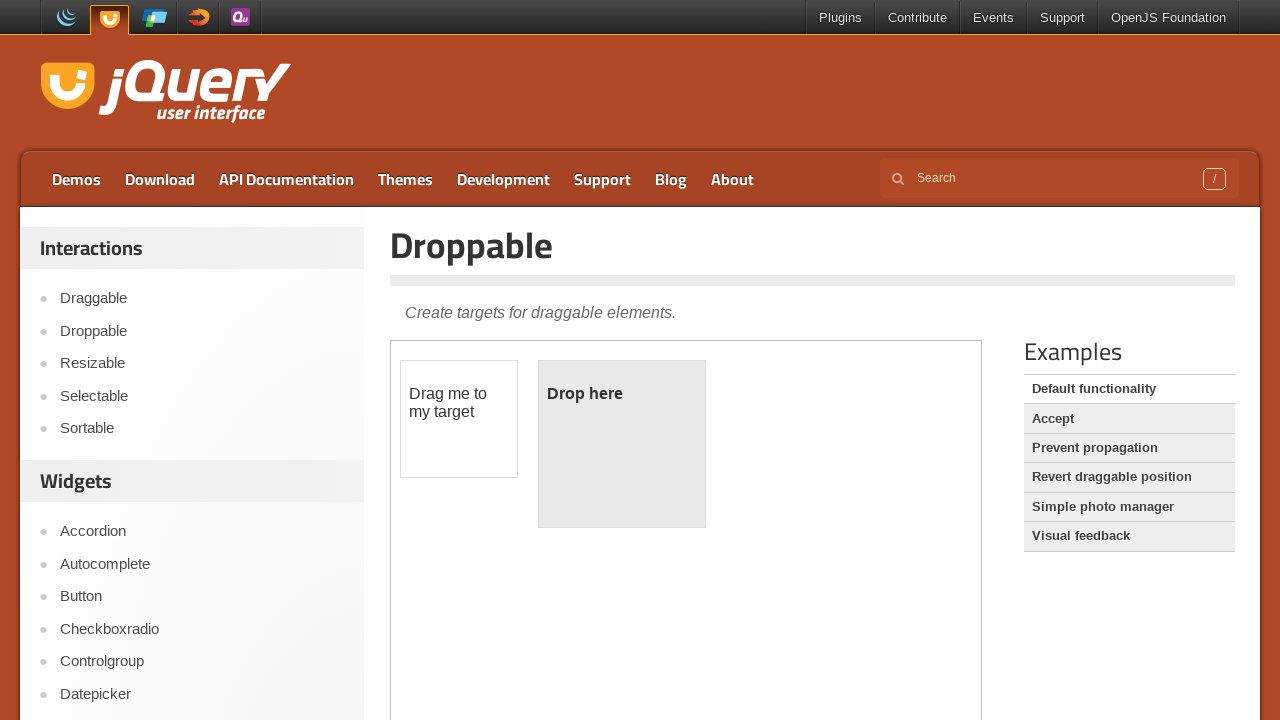

Located the draggable element
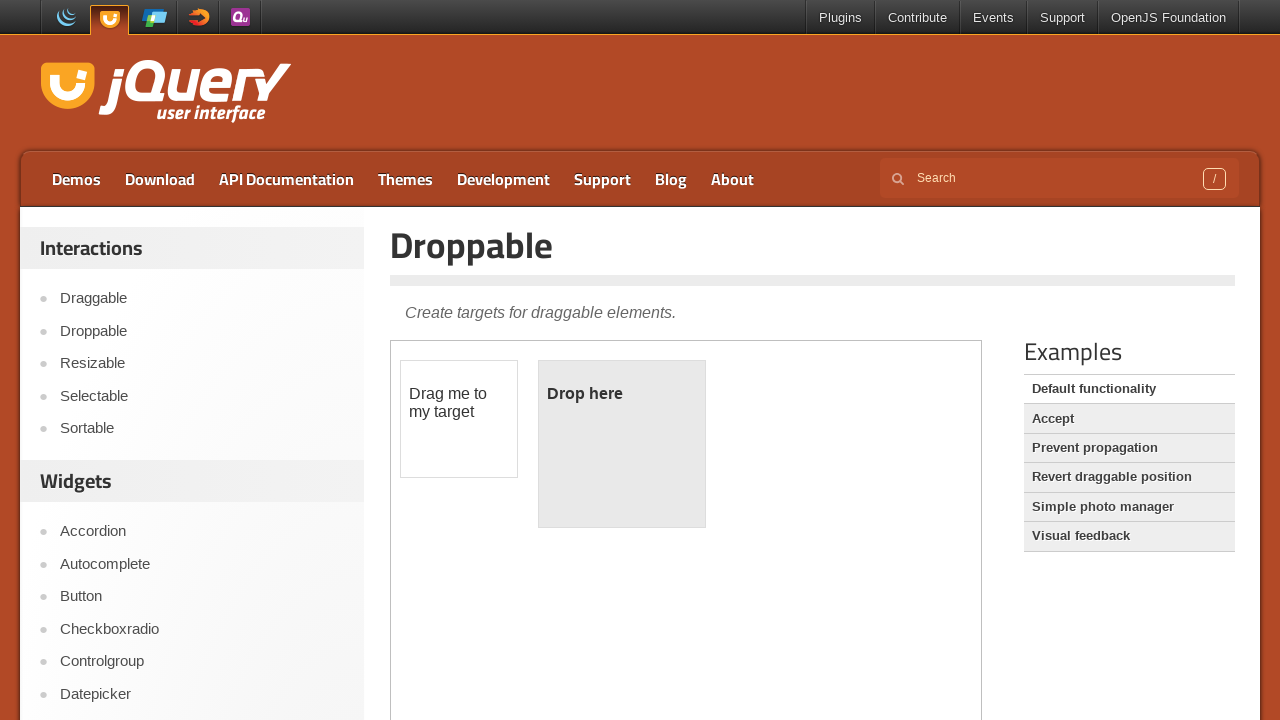

Located the droppable target element
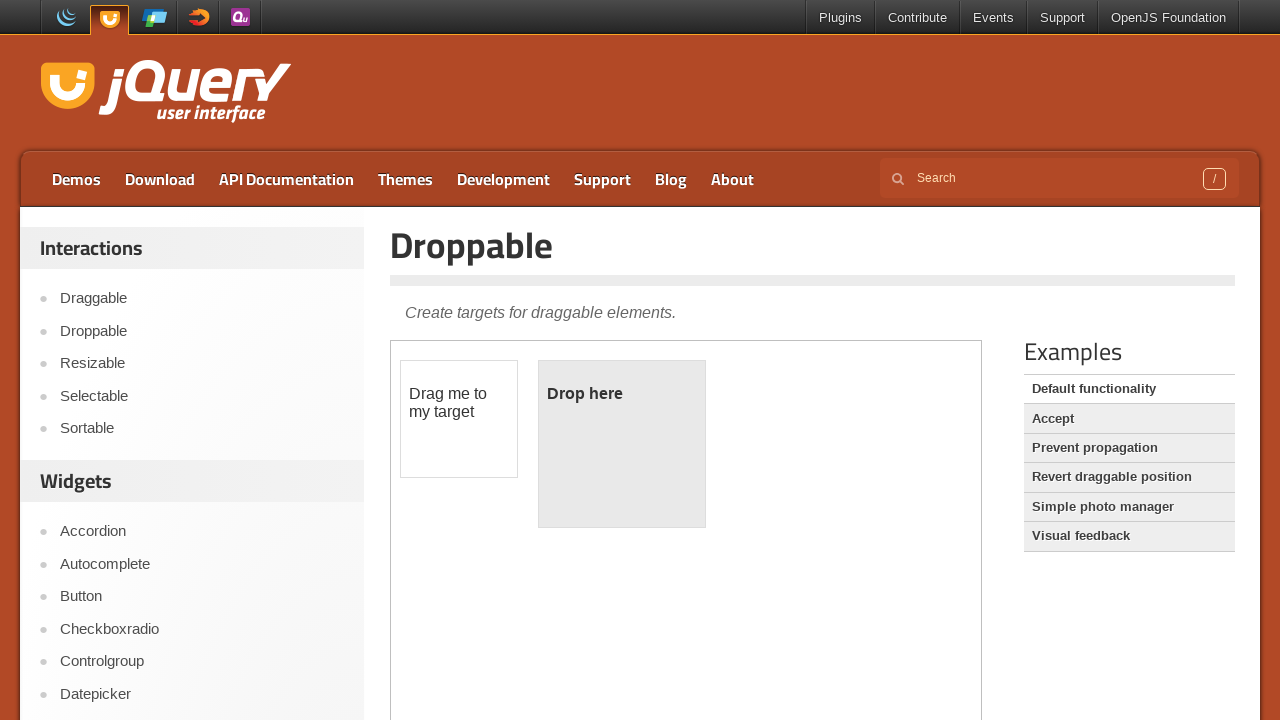

Dragged the draggable element and dropped it onto the droppable target at (622, 444)
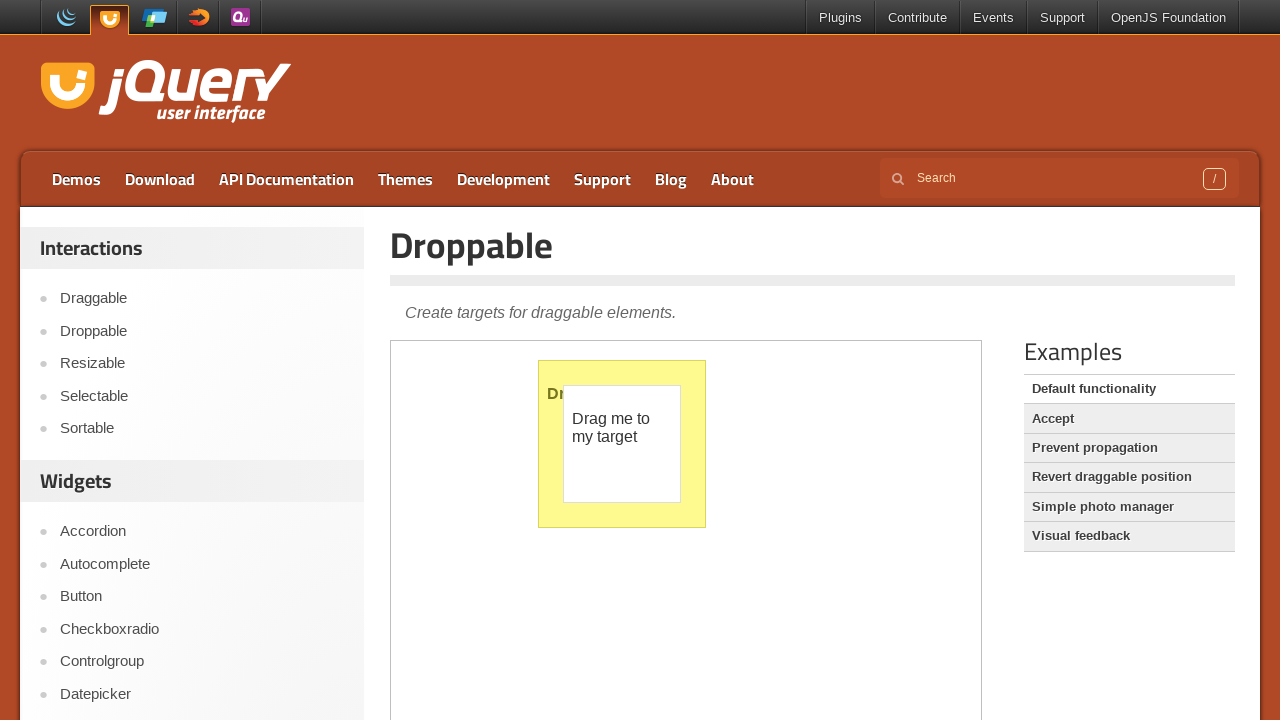

Refreshed the page
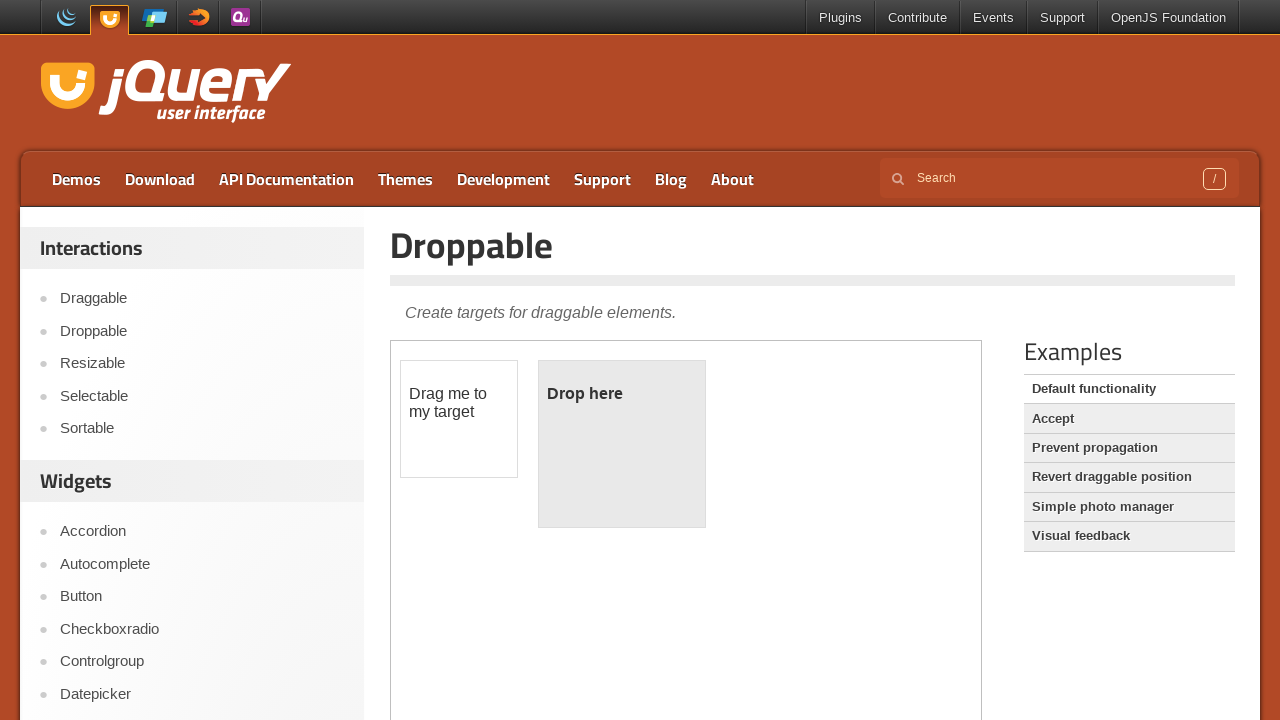

Located the demo iframe again after page refresh
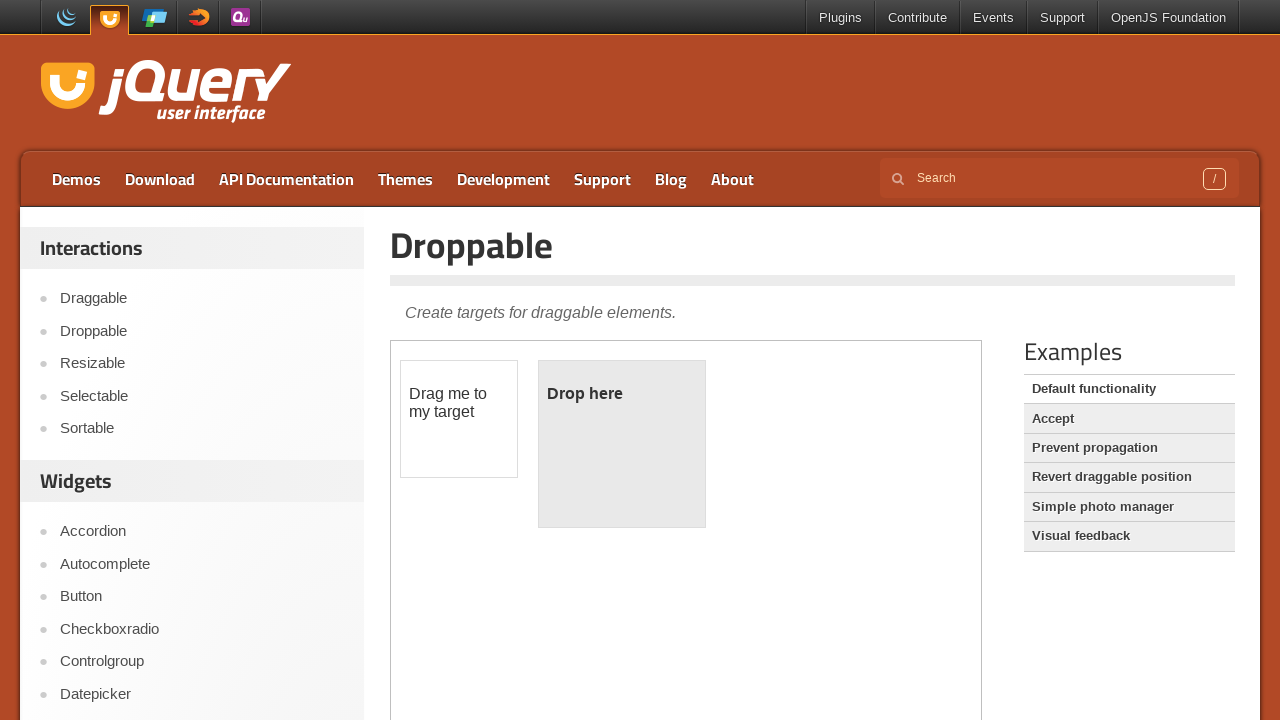

Located the draggable element after refresh
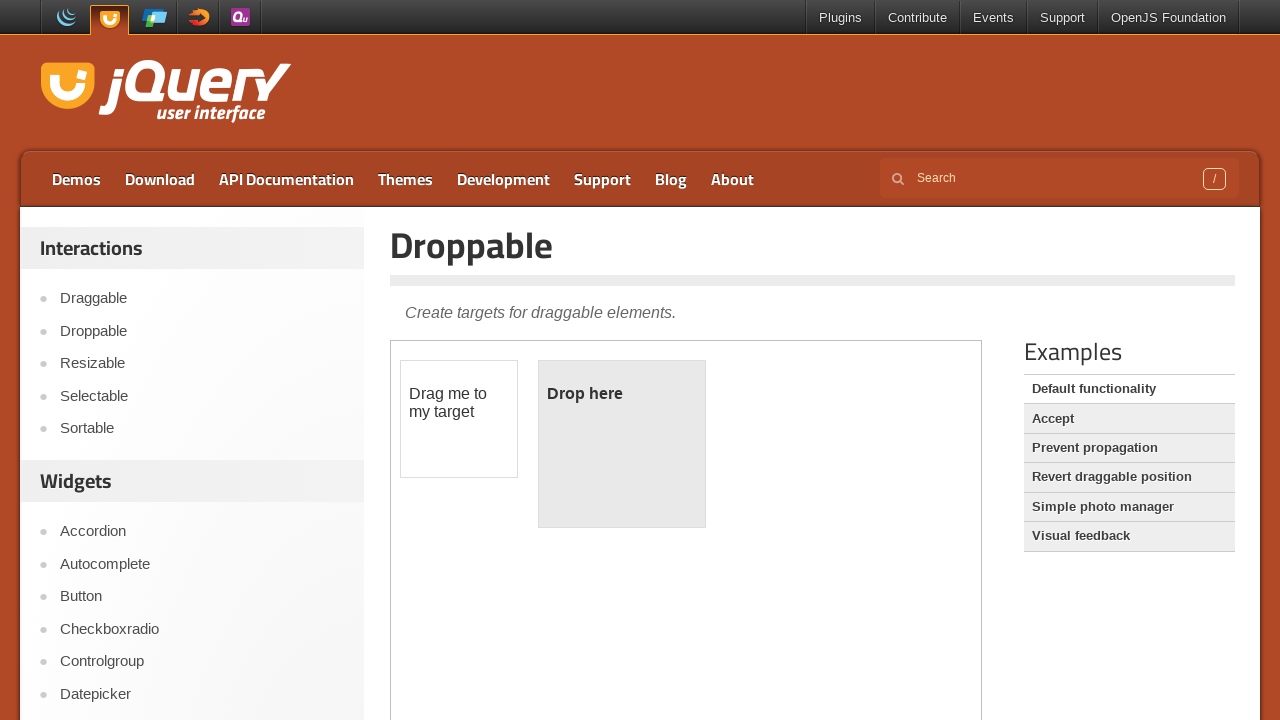

Located the droppable target element after refresh
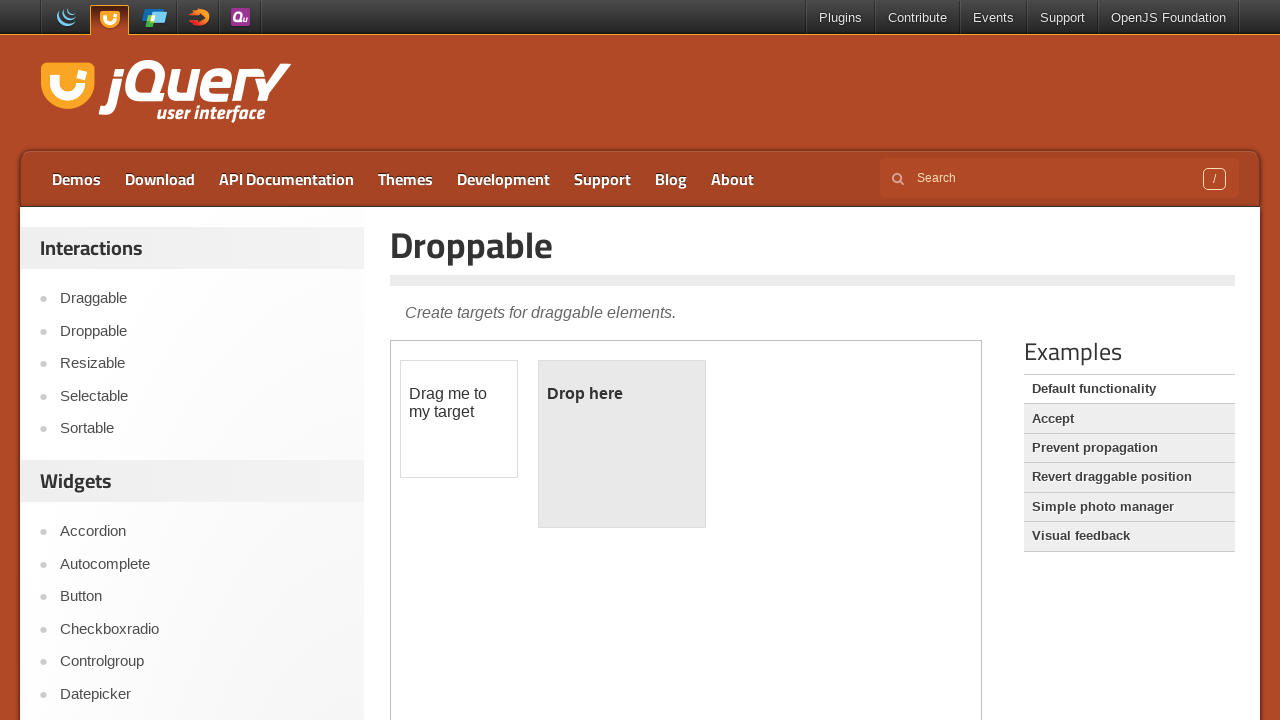

Dragged the draggable element and dropped it onto the droppable target using drag_to method at (622, 444)
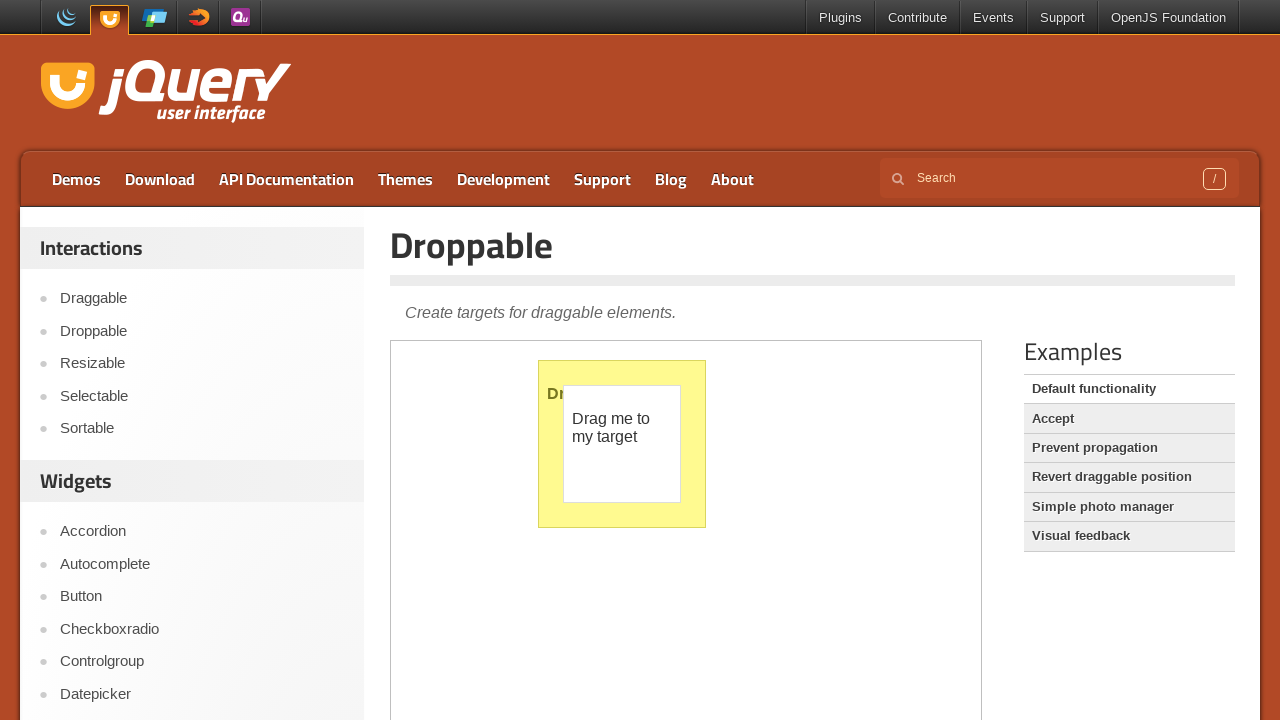

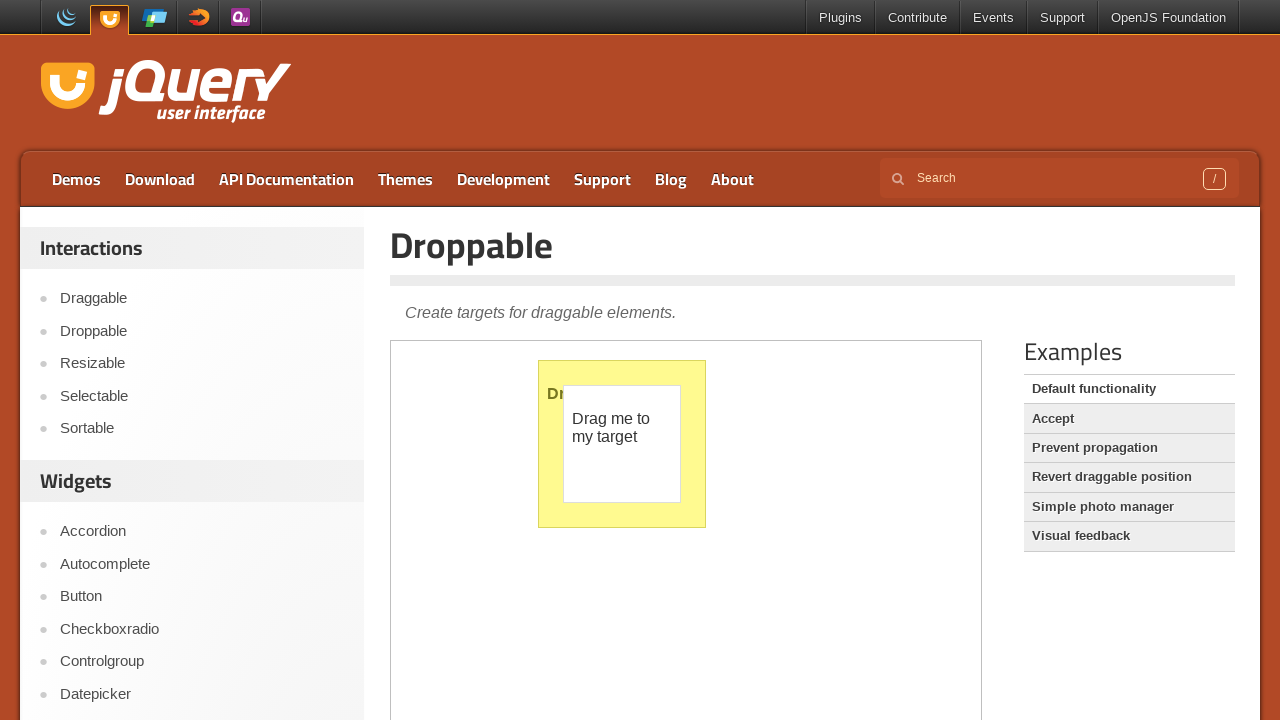